Tests dropdown and checkbox interactions on a flight booking form, including selecting senior citizen discount, updating passenger count, and verifying checkbox states

Starting URL: https://rahulshettyacademy.com/dropdownsPractise/

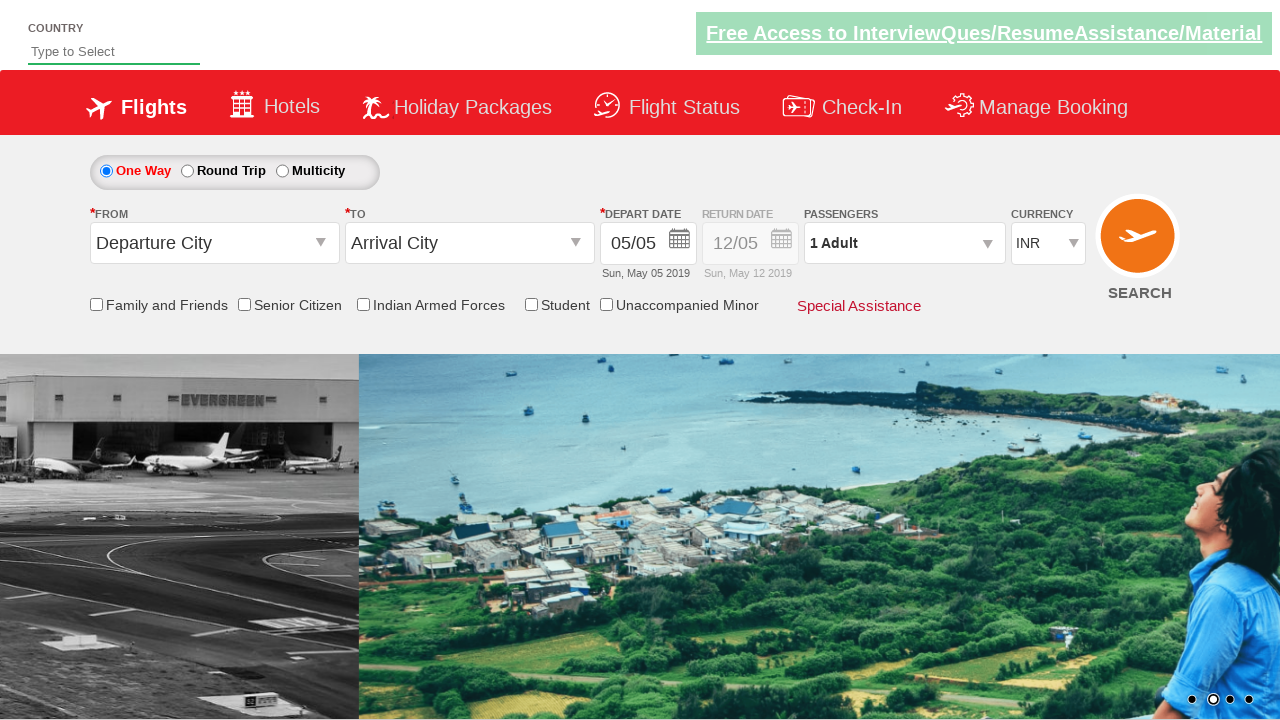

Located senior citizen discount checkbox
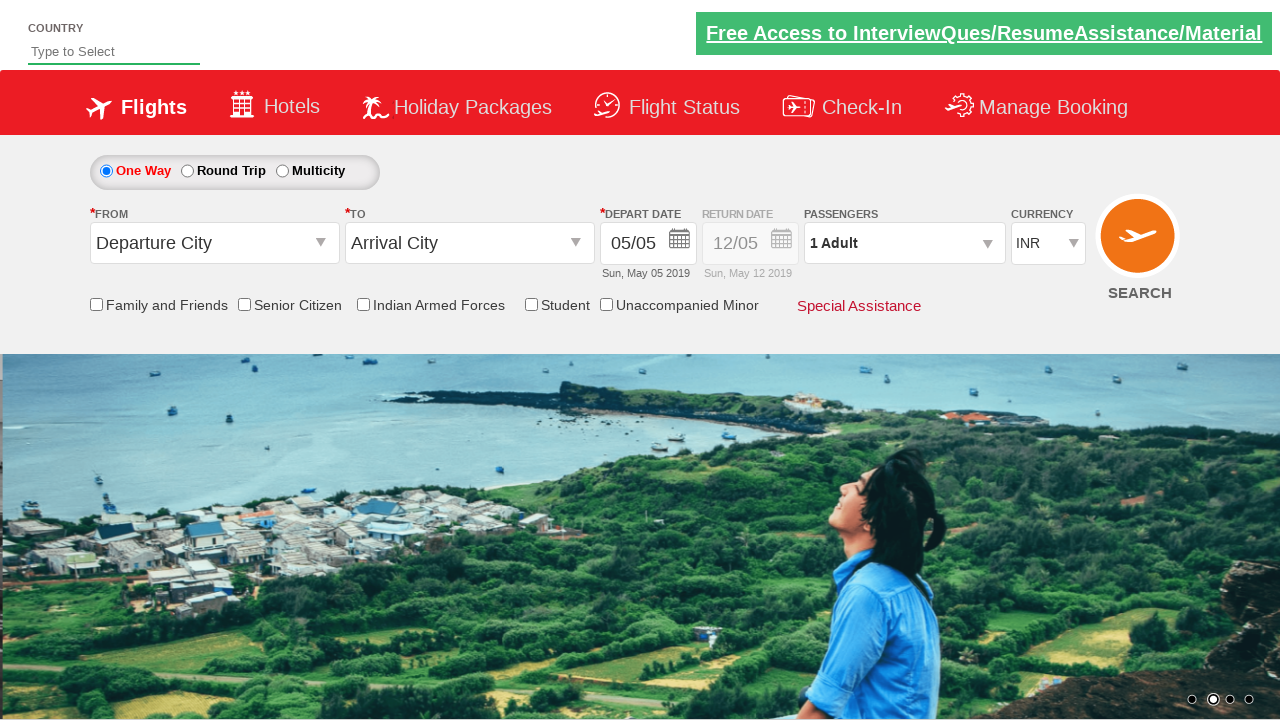

Verified senior citizen checkbox is initially unchecked
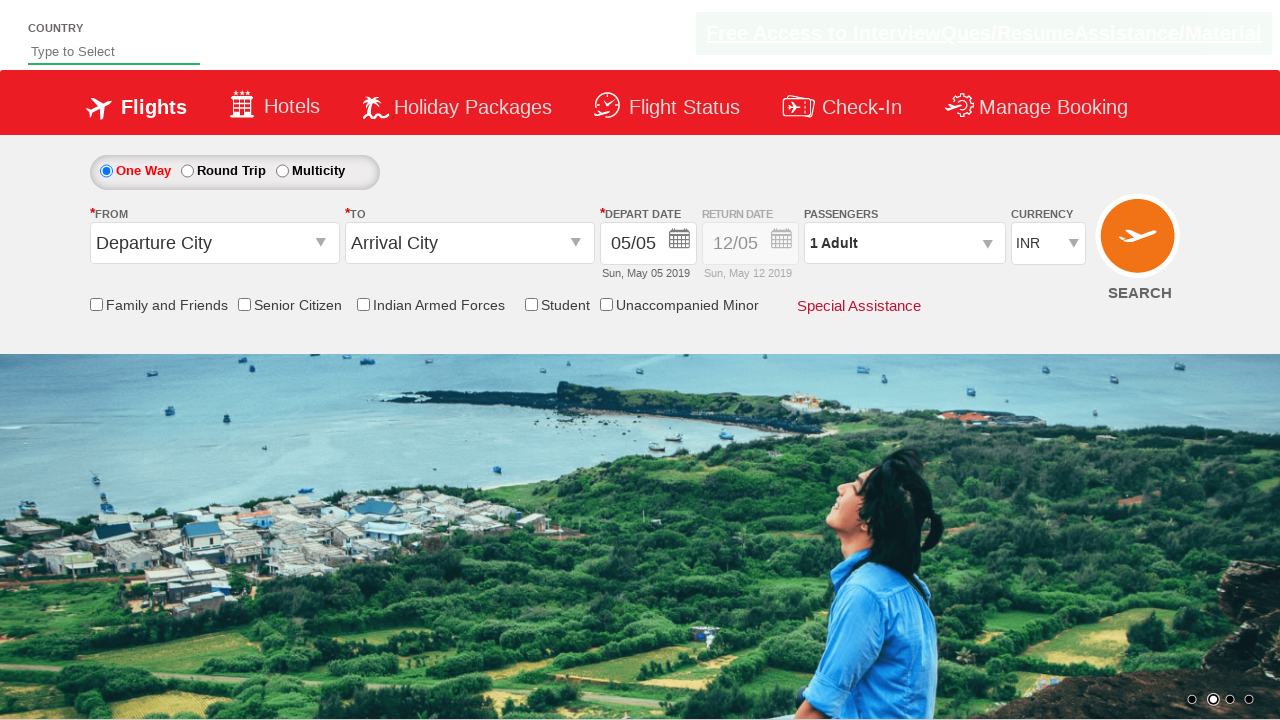

Clicked senior citizen discount checkbox at (244, 304) on input#ctl00_mainContent_chk_SeniorCitizenDiscount
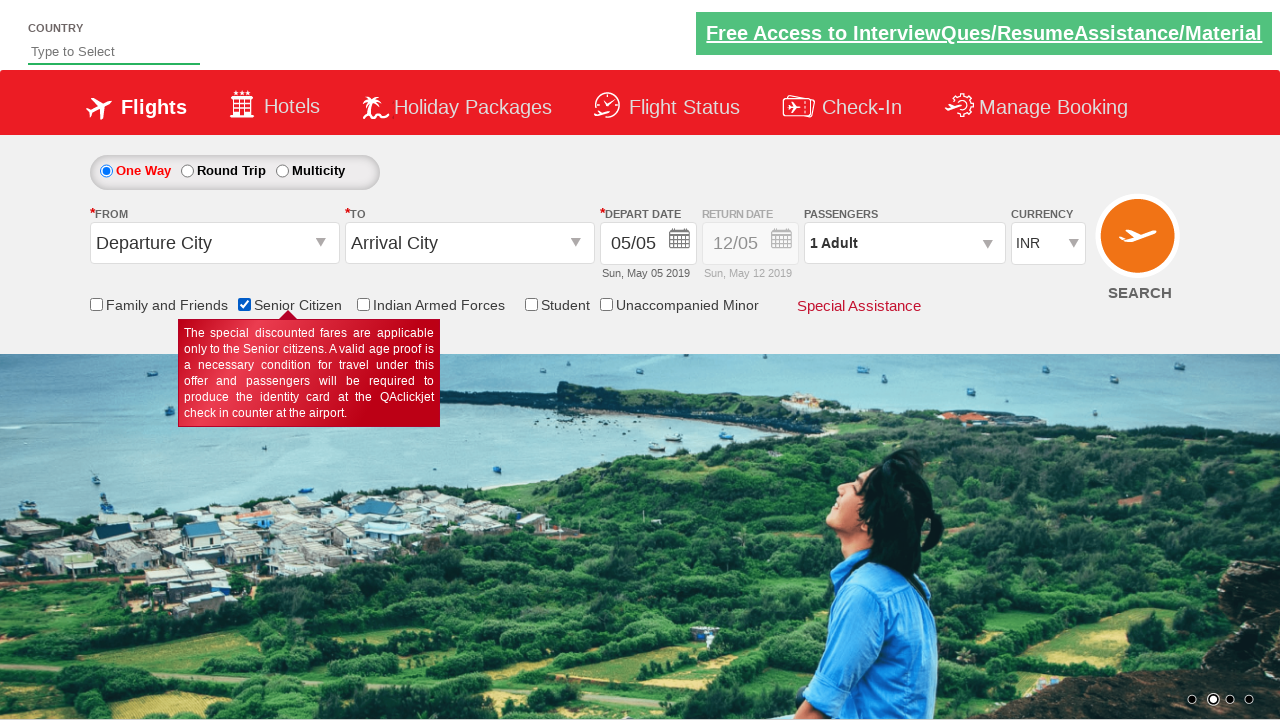

Verified senior citizen checkbox is now checked
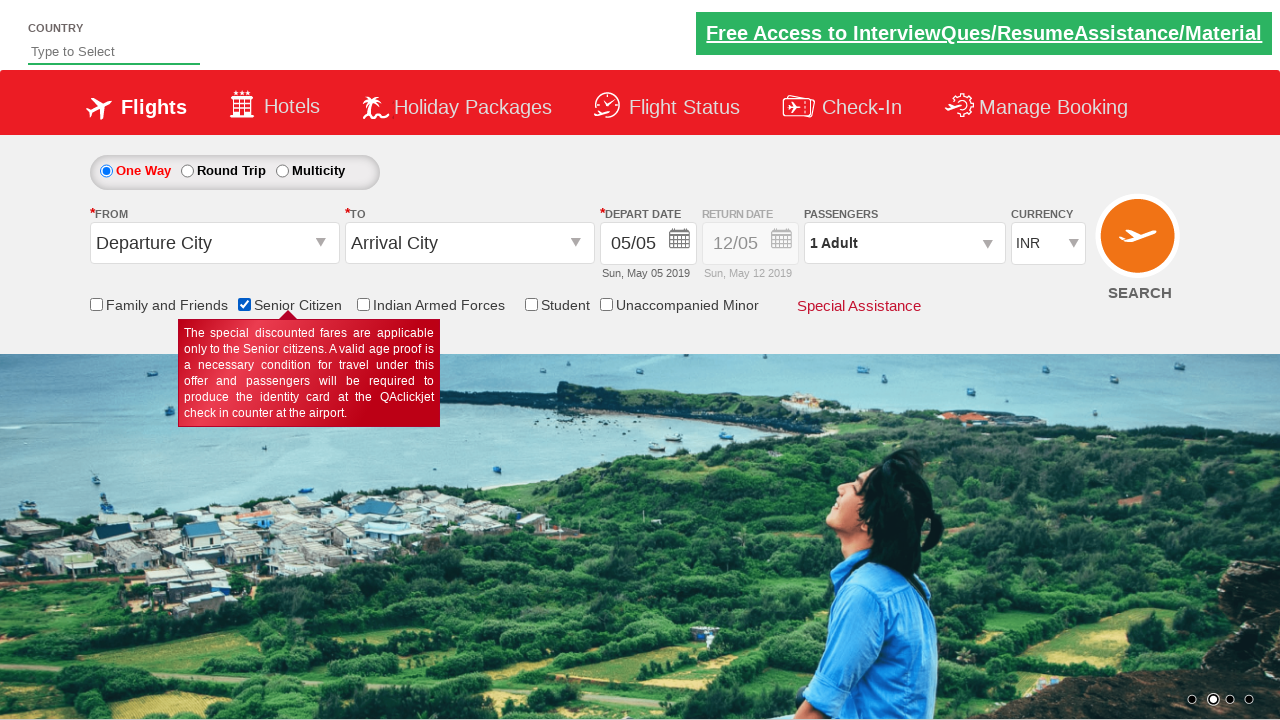

Clicked on passenger info dropdown at (904, 243) on #divpaxinfo
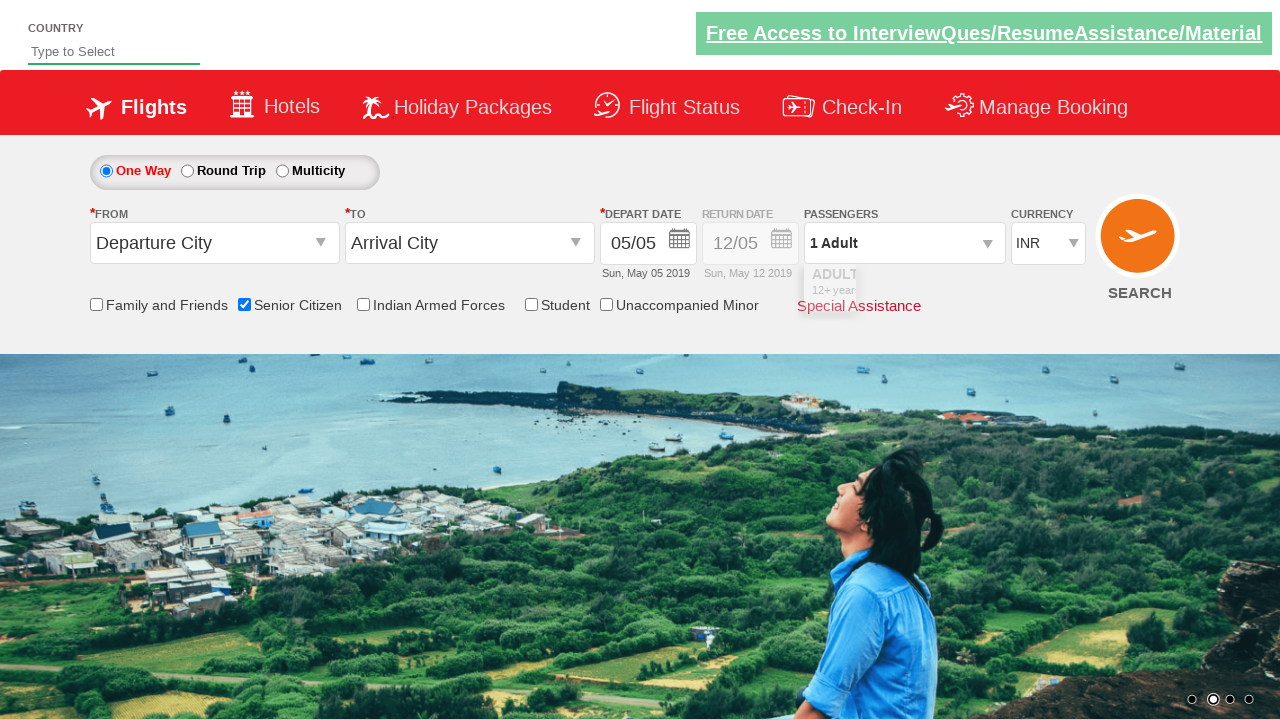

Clicked adult increment button (iteration 1 of 3) at (982, 288) on #hrefIncAdt
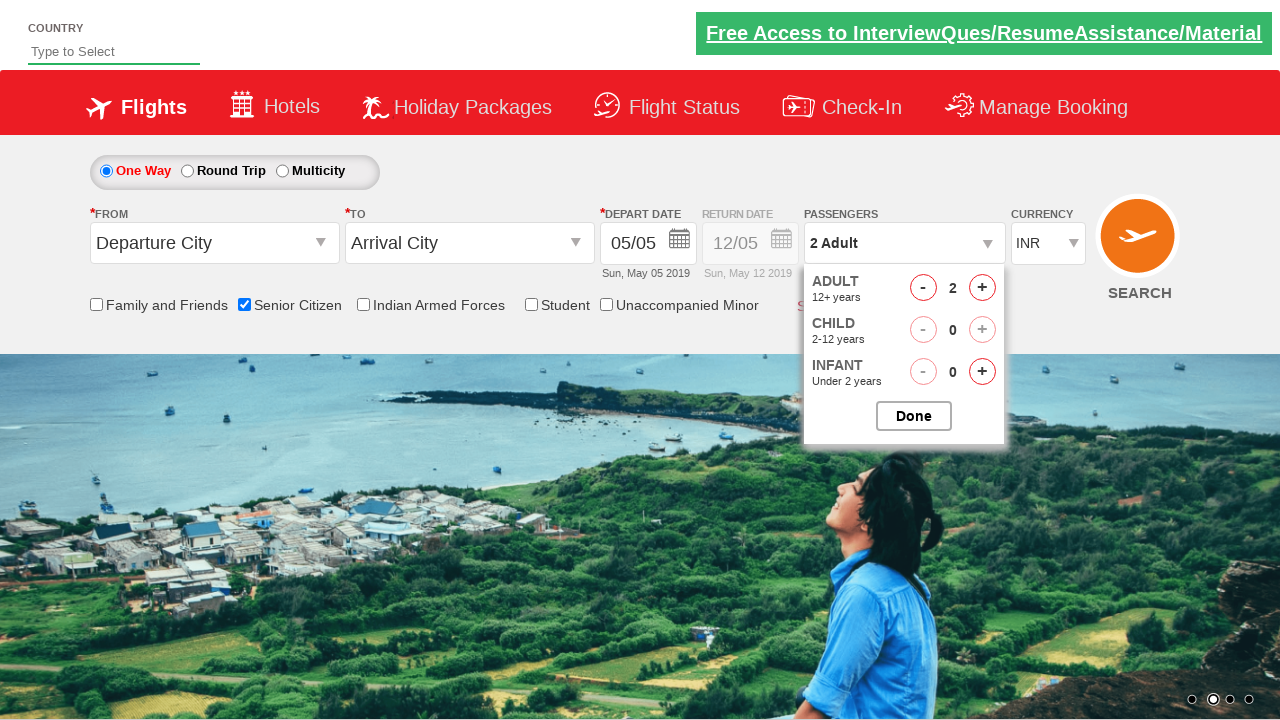

Clicked adult increment button (iteration 2 of 3) at (982, 288) on #hrefIncAdt
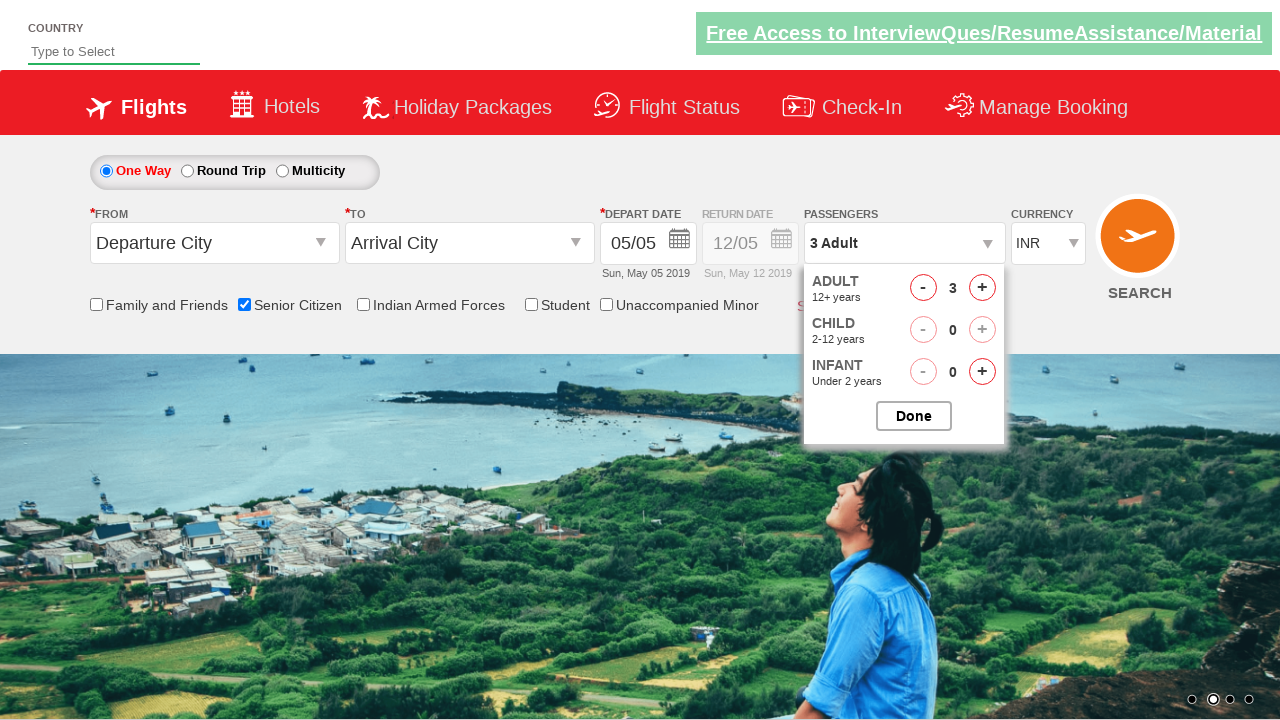

Clicked adult increment button (iteration 3 of 3) at (982, 288) on #hrefIncAdt
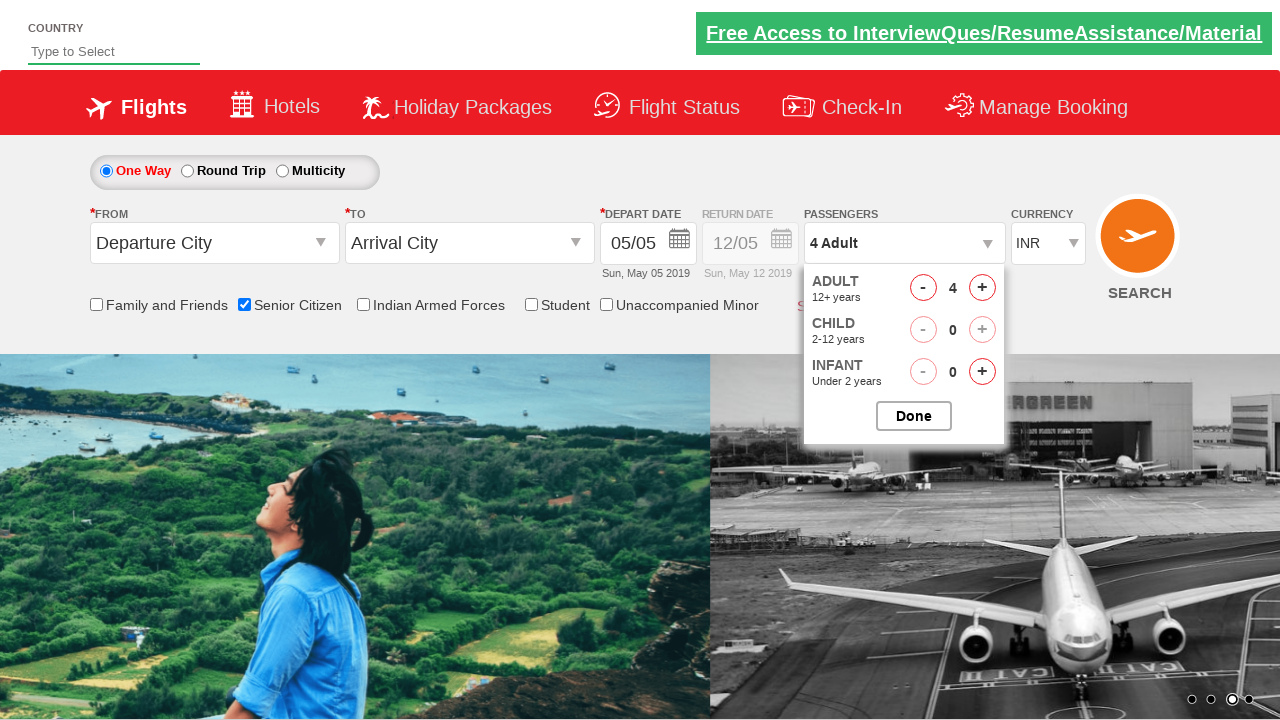

Closed passenger selection dropdown at (914, 416) on #btnclosepaxoption
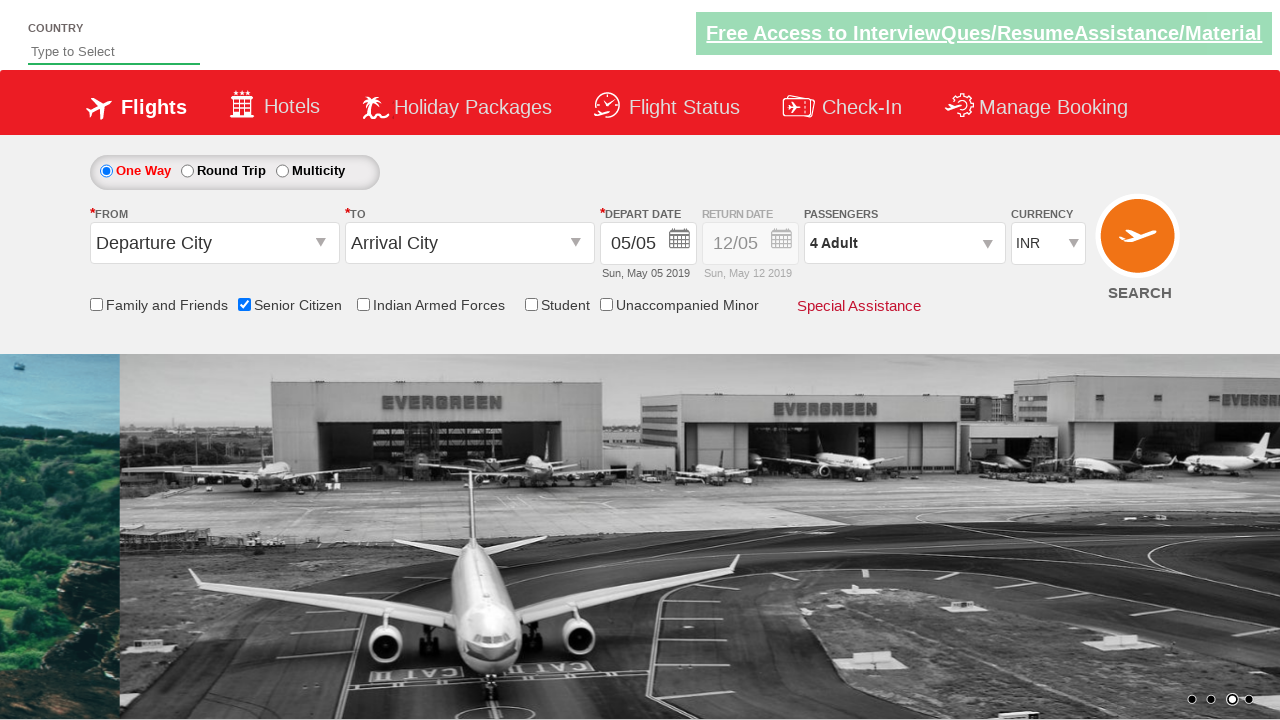

Located all checkboxes on the page
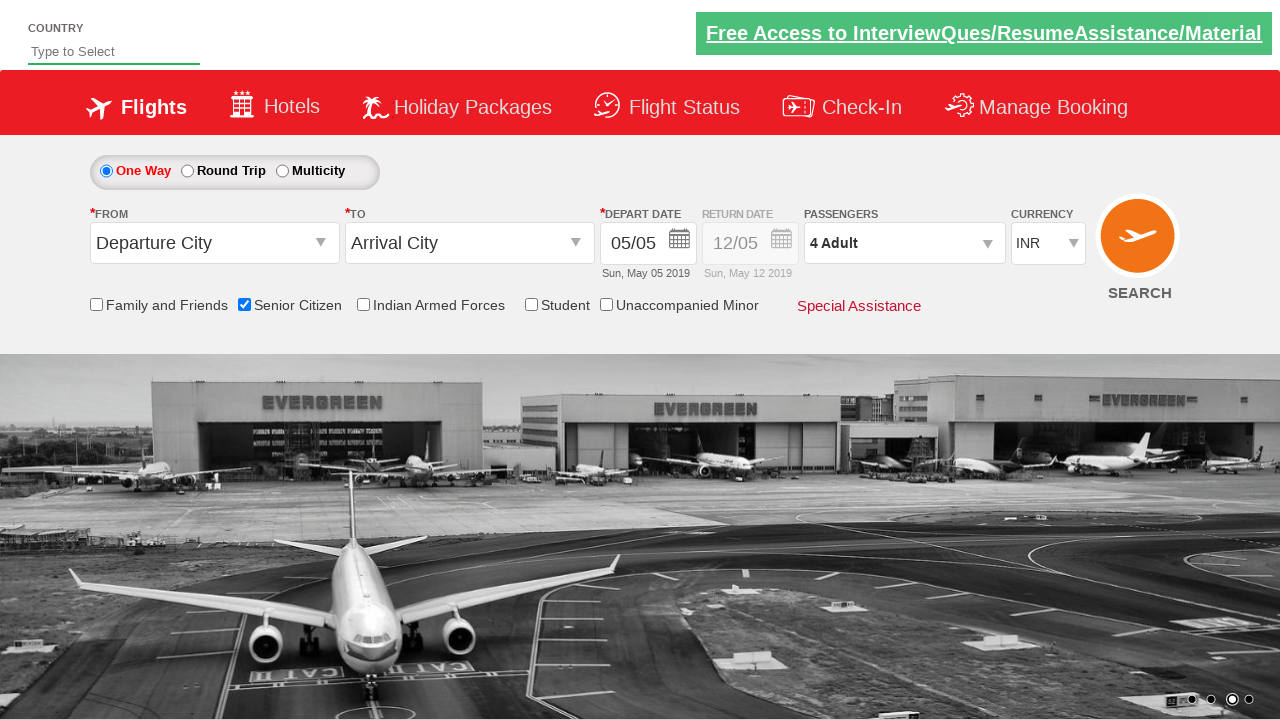

Verified total of 6 checkboxes present on page
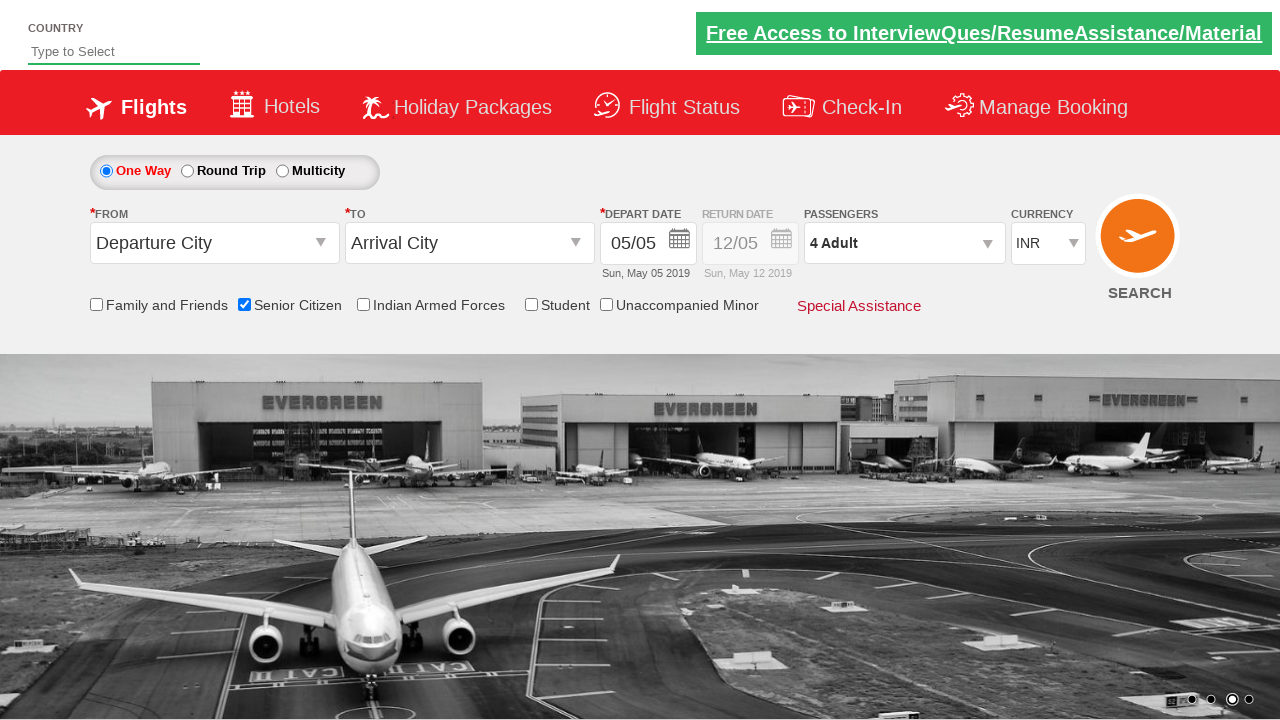

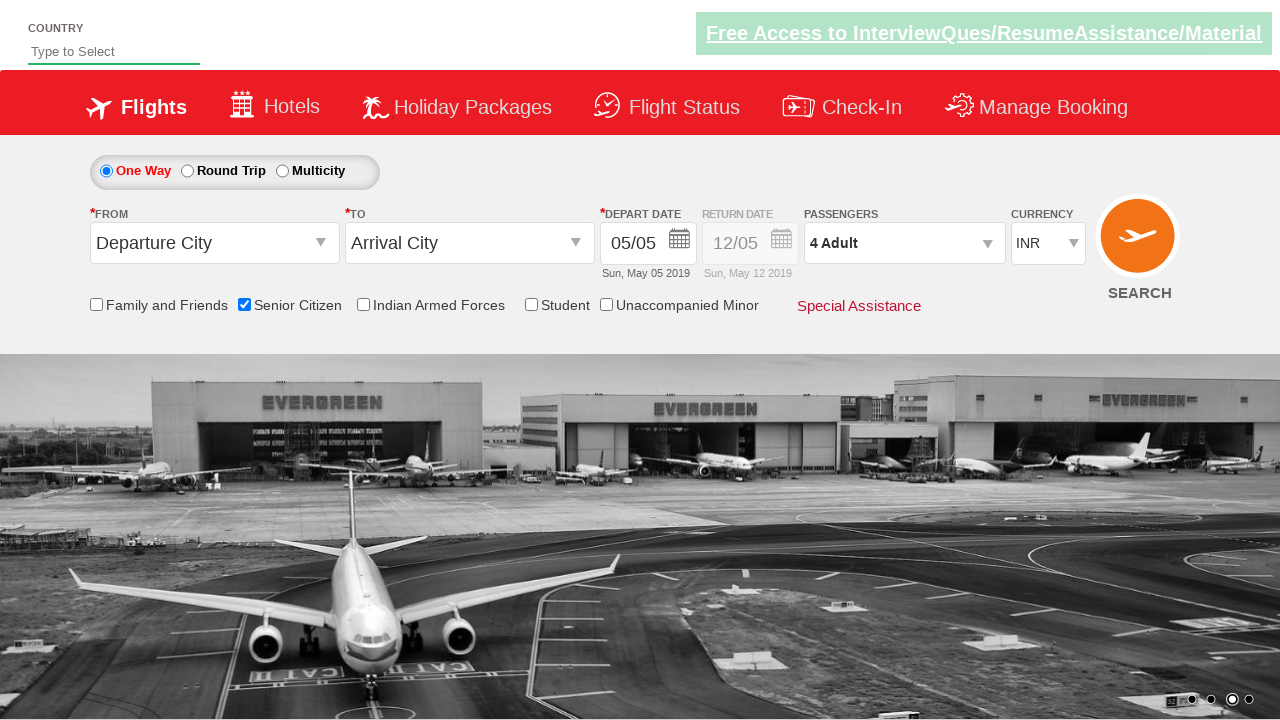